Tests a registration/contact form by filling in first name, last name, and email fields, then submitting the form

Starting URL: http://secure-retreat-92358.herokuapp.com/

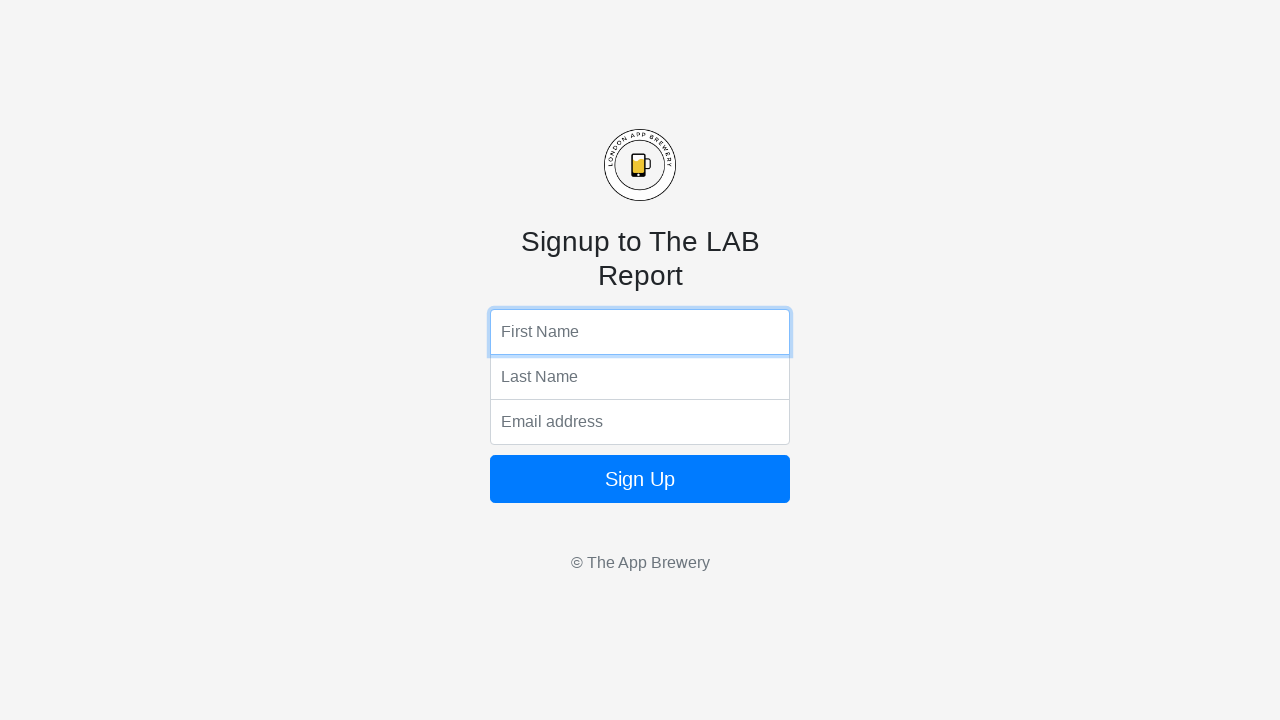

Filled first name field with 'Michael' on input[name='fName']
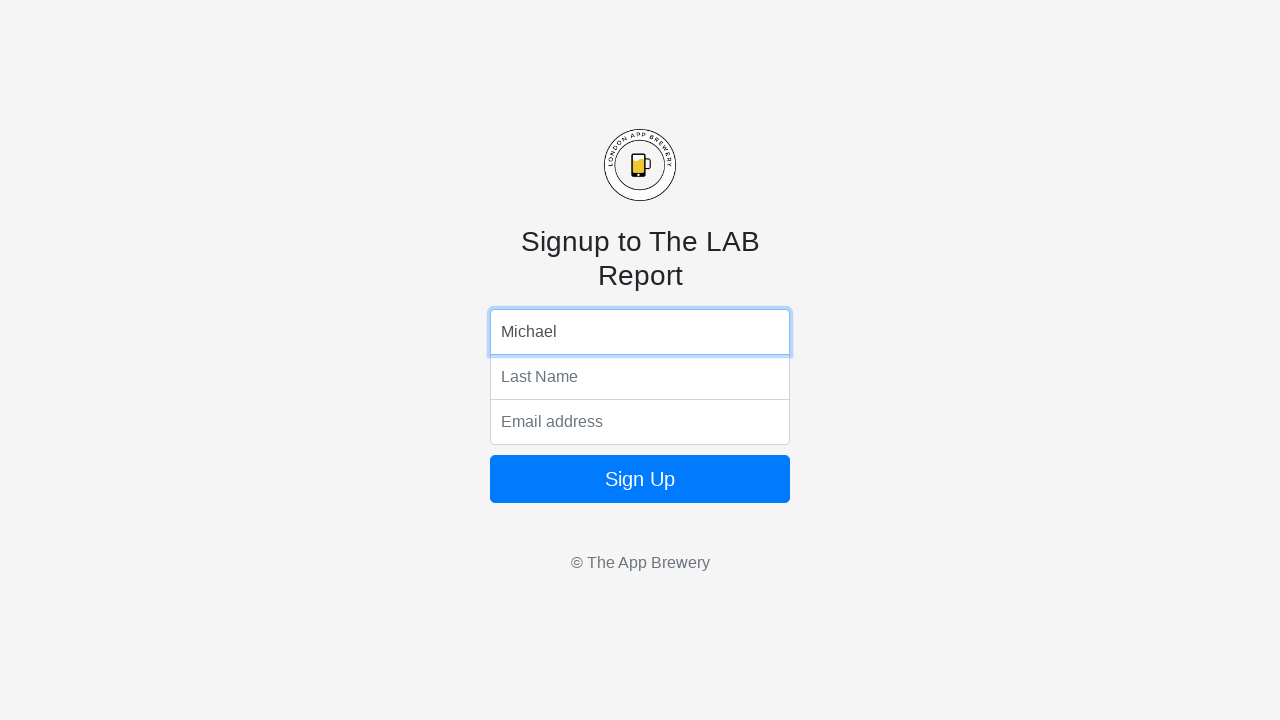

Filled last name field with 'Thompson' on input[name='lName']
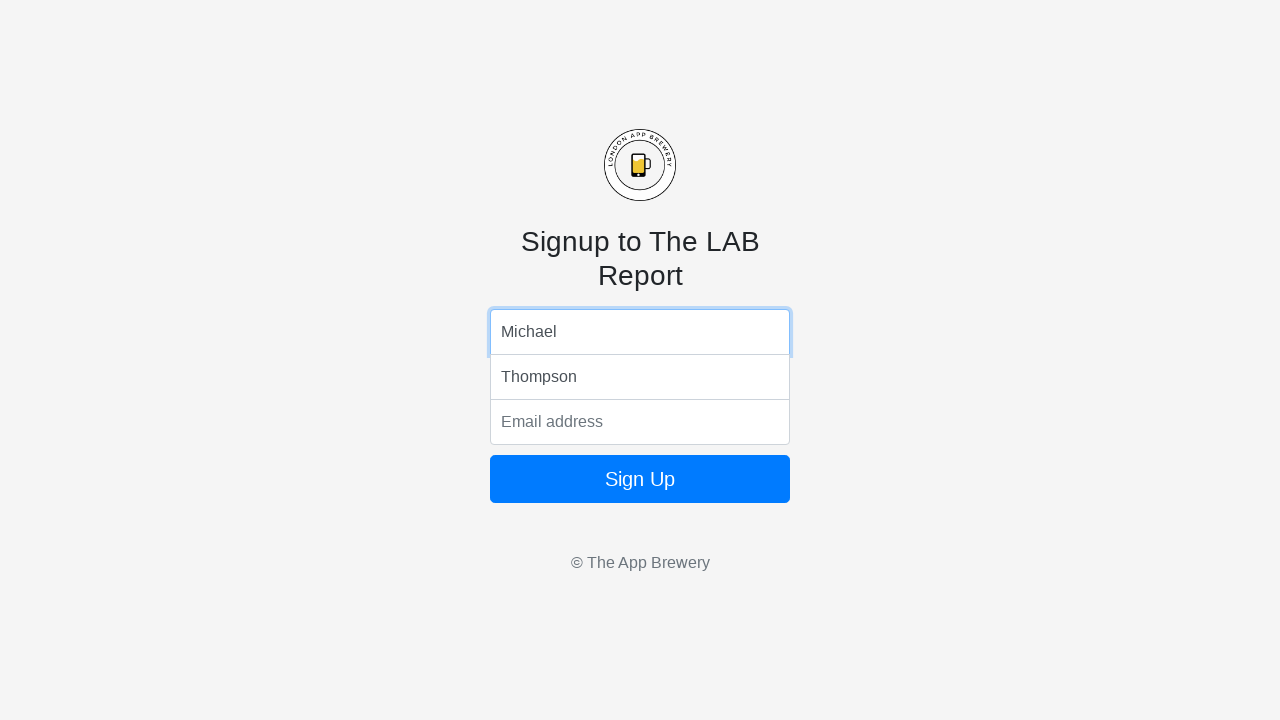

Filled email field with 'michael.thompson@example.com' on input[name='email']
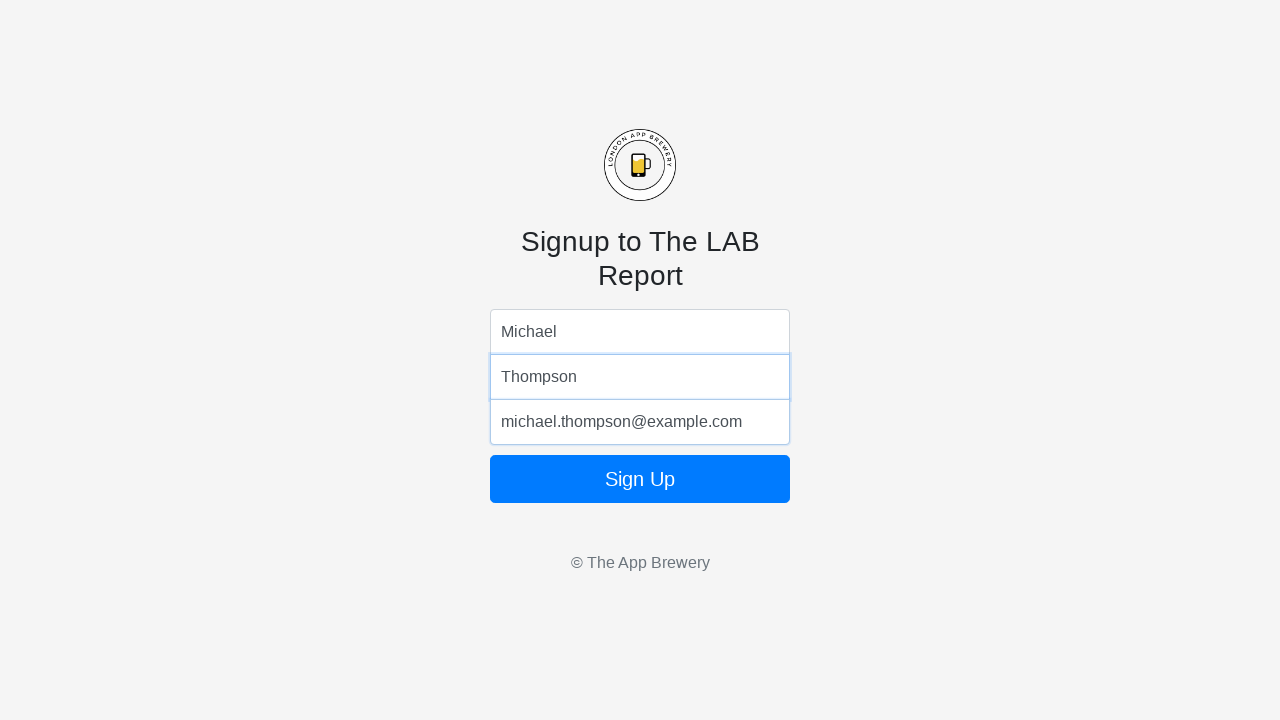

Clicked form submit button at (640, 479) on form button
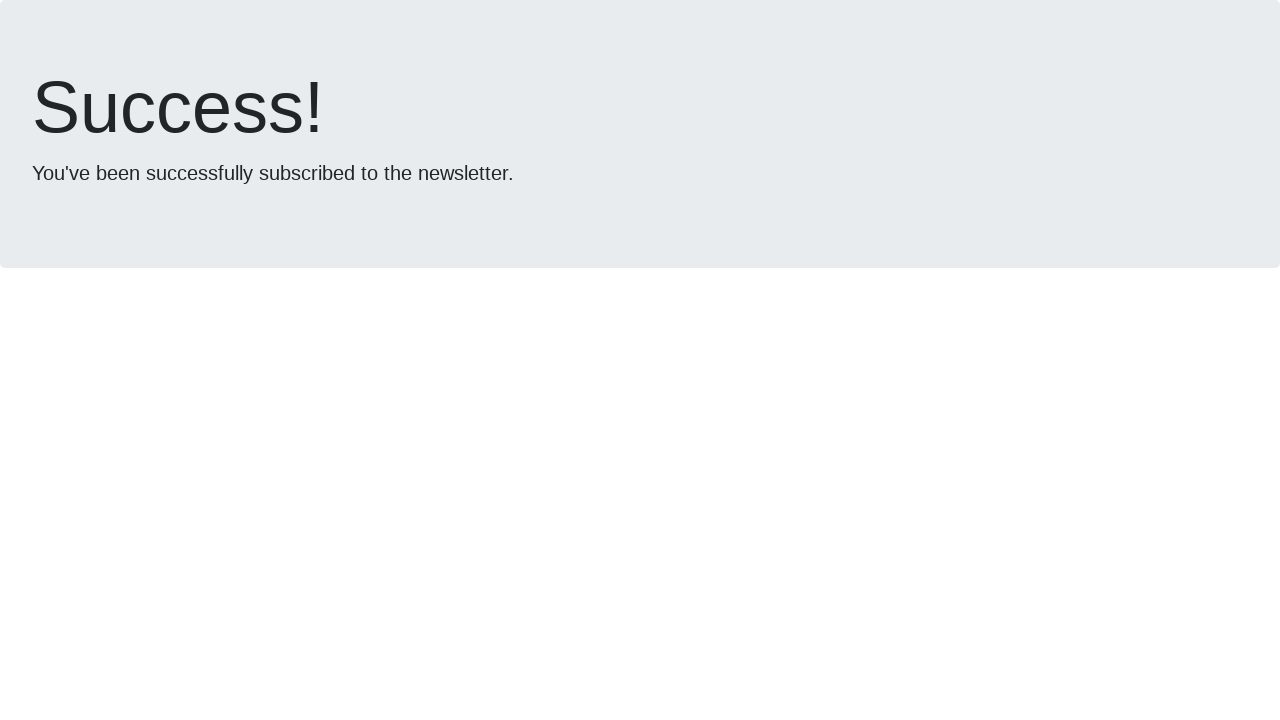

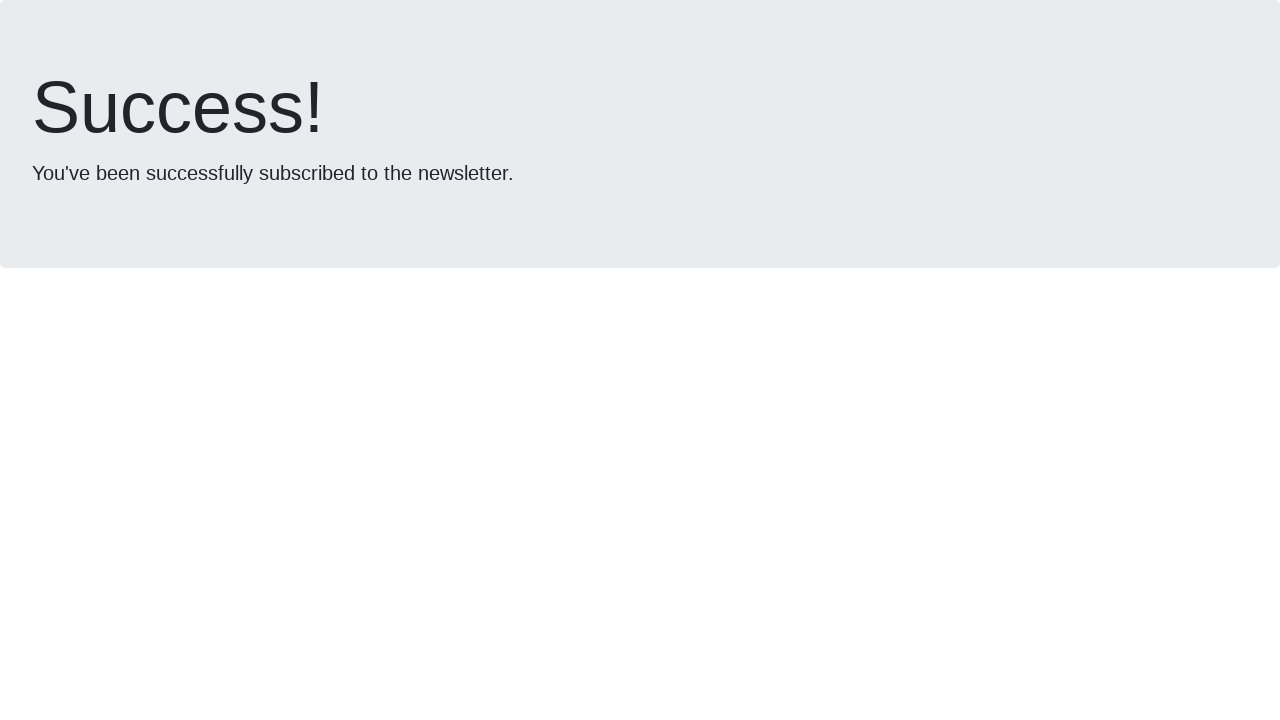